Navigates to the Advantage Online Shopping website homepage and ensures the page loads

Starting URL: http://www.advantageonlineshopping.com/#/

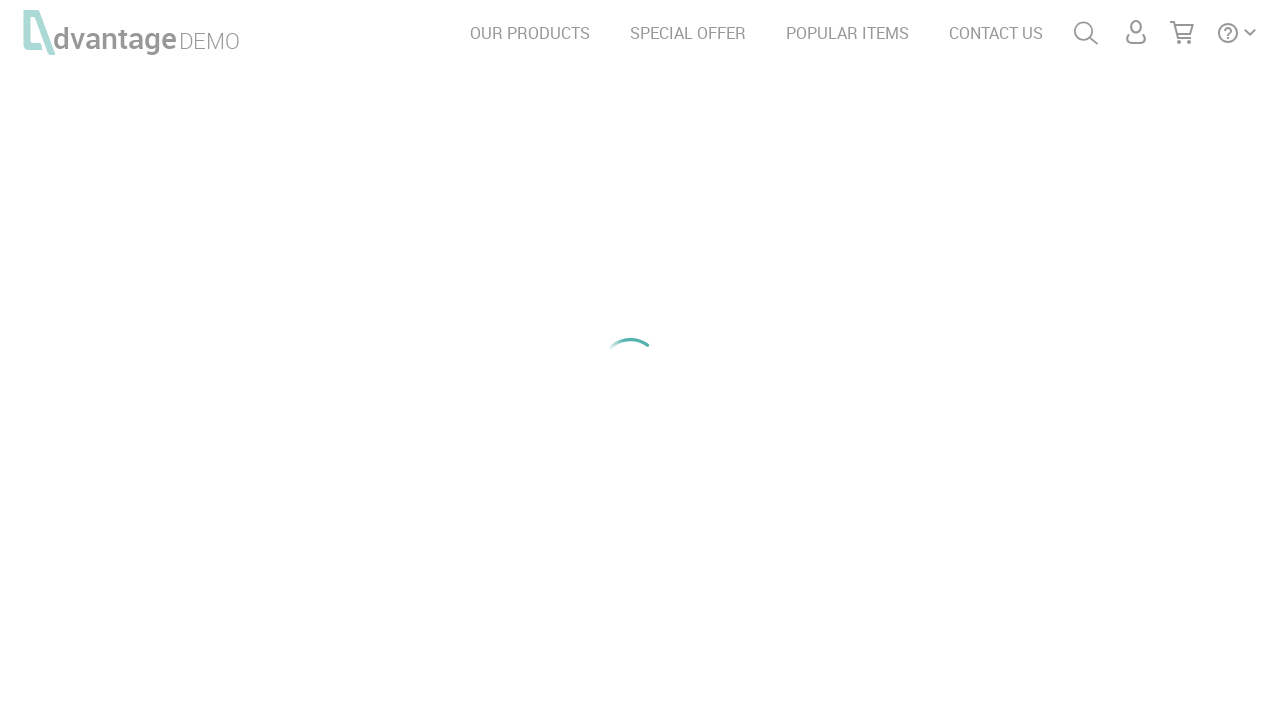

Waited for page to reach networkidle state
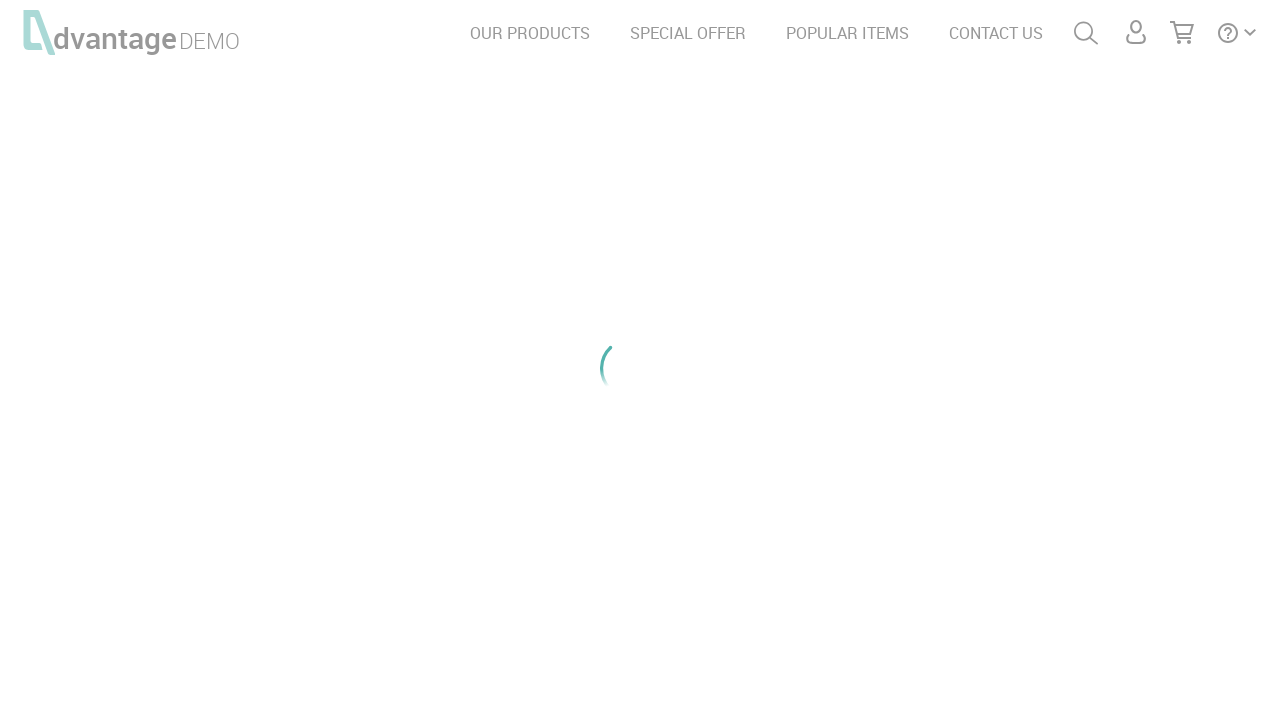

Verified body element is visible on Advantage Online Shopping homepage
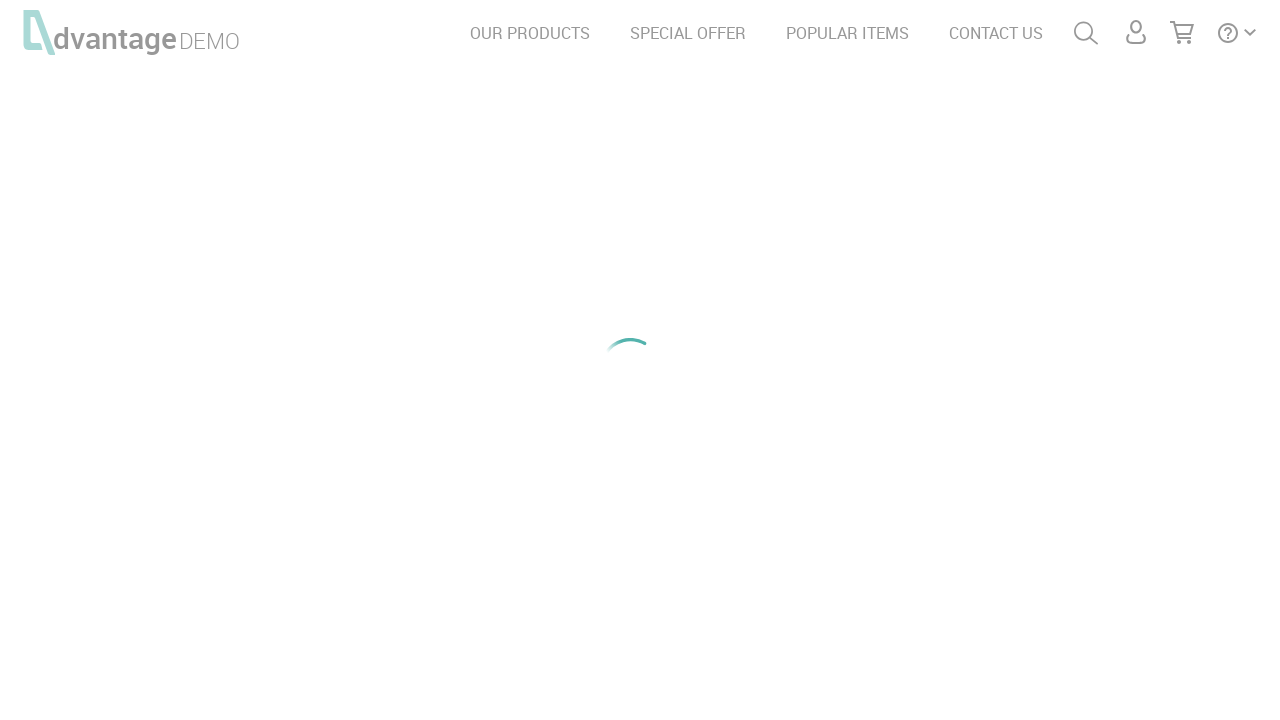

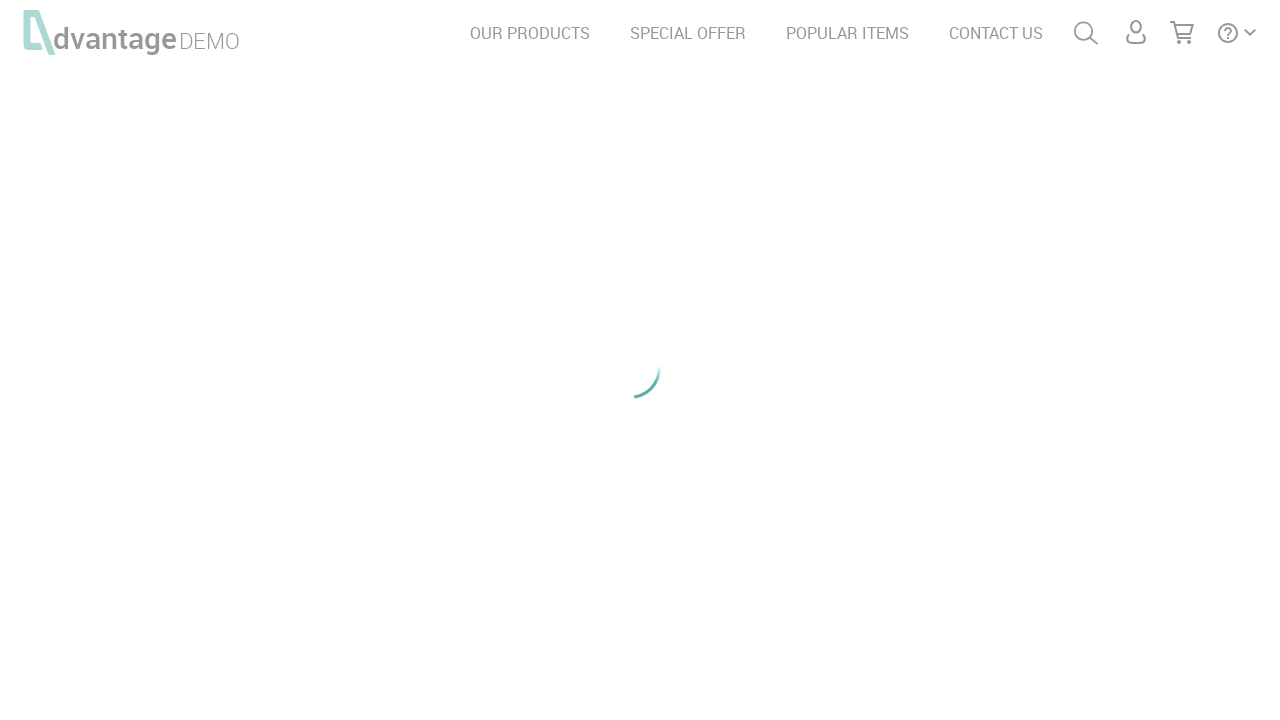